Navigates to an Indian railway website to view trains between two stations, disables date filtering, and interacts with the train schedule table by clicking on a specific train name

Starting URL: https://erail.in/trains-between-stations/chennai-egmore-MS/madurai-jn-MDU

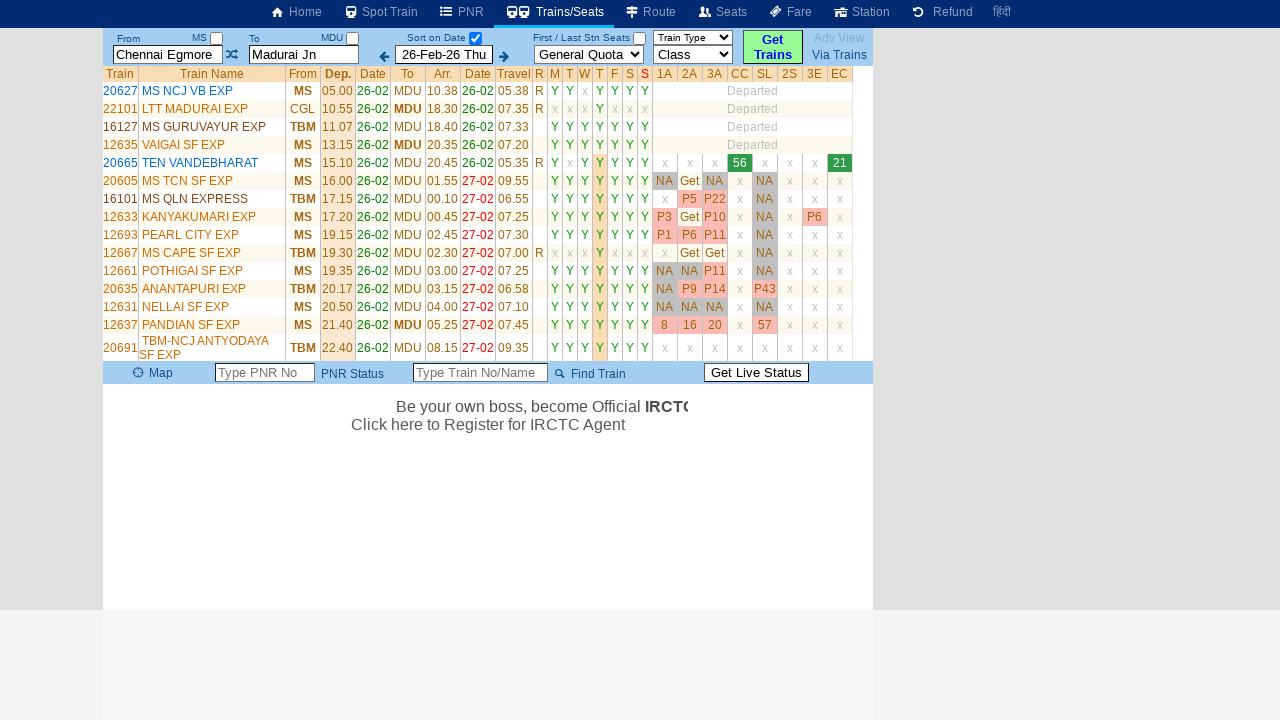

Unchecked date filter checkbox at (475, 38) on #chkSelectDateOnly
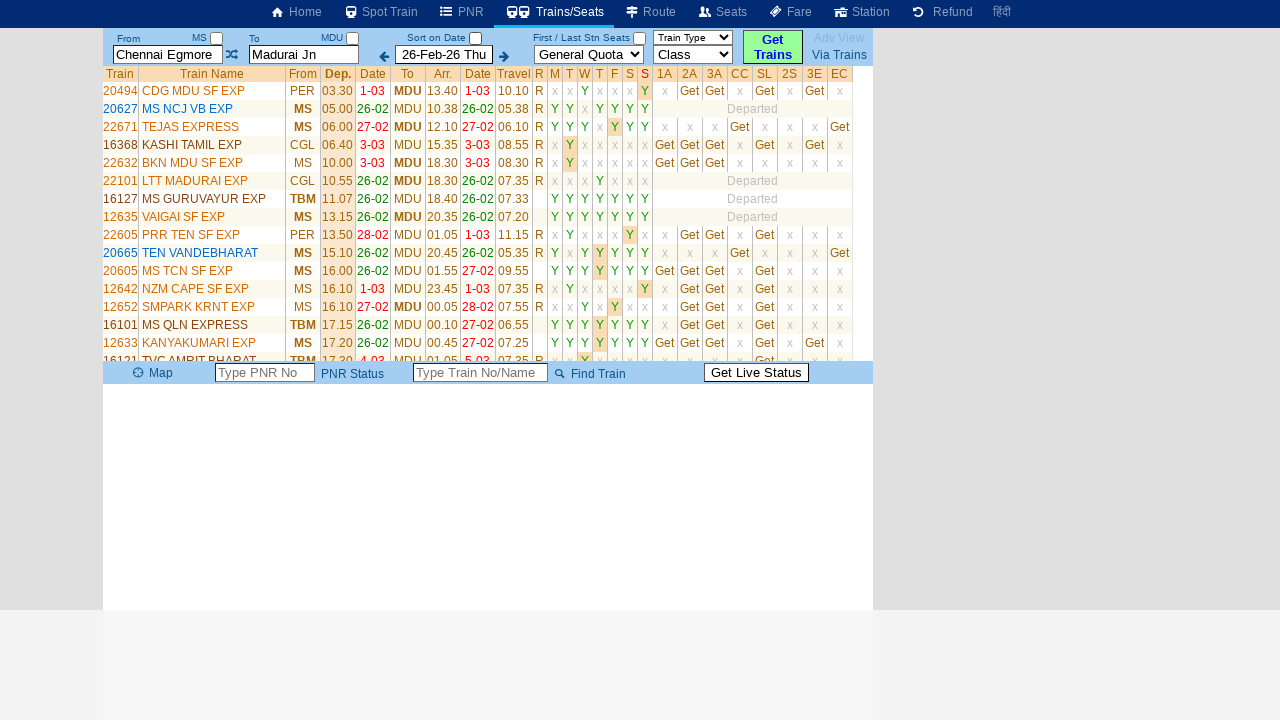

Train list table loaded successfully
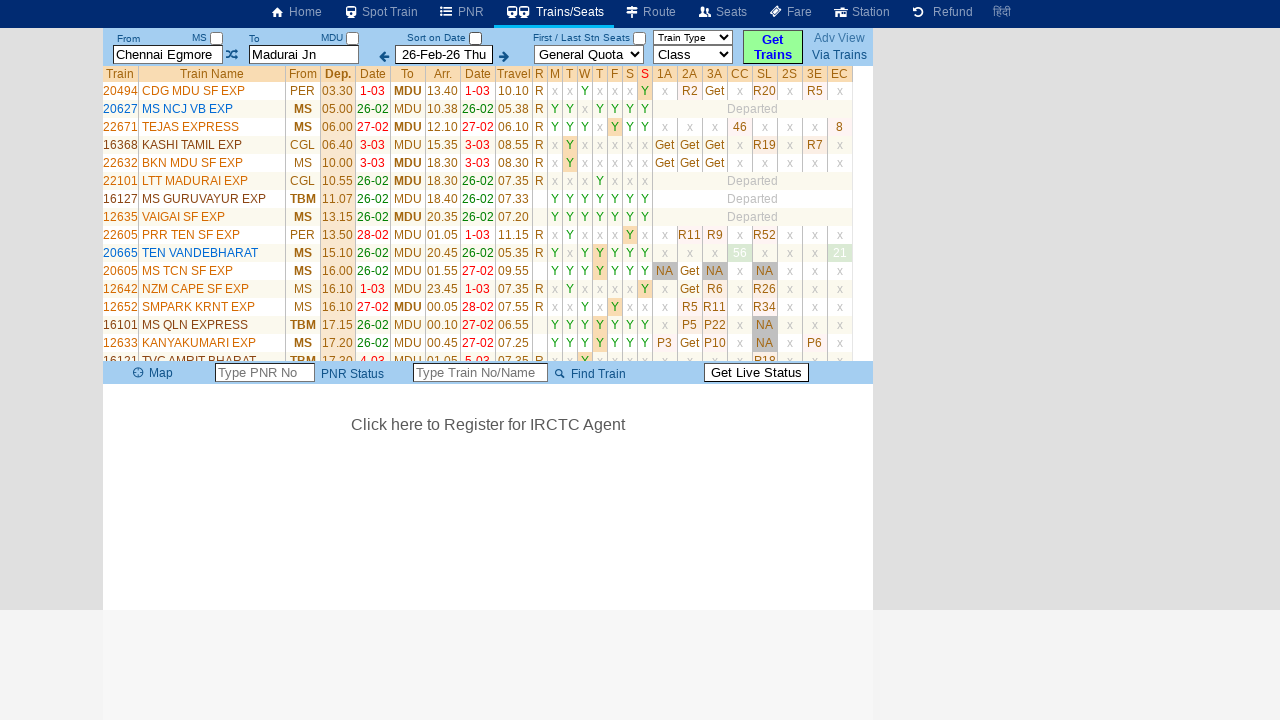

Retrieved all train rows from table, total rows: 30
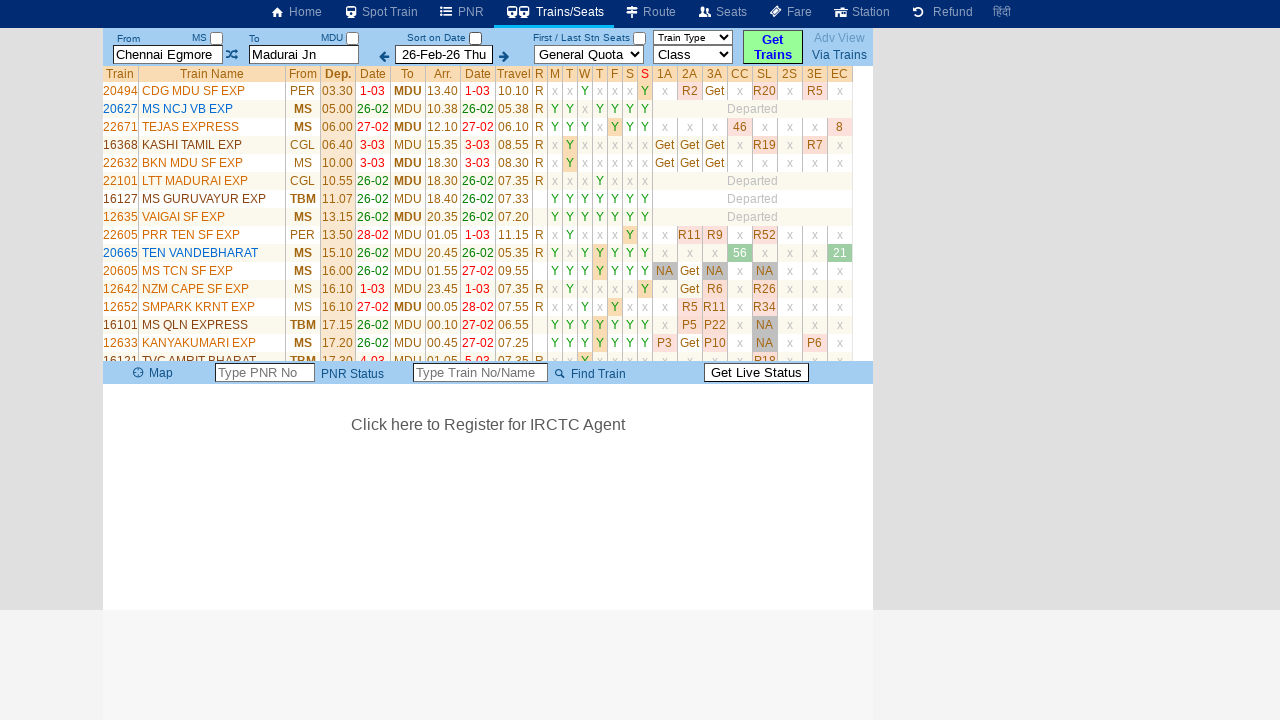

Retrieved train name from row 2: CDG MDU SF EXP
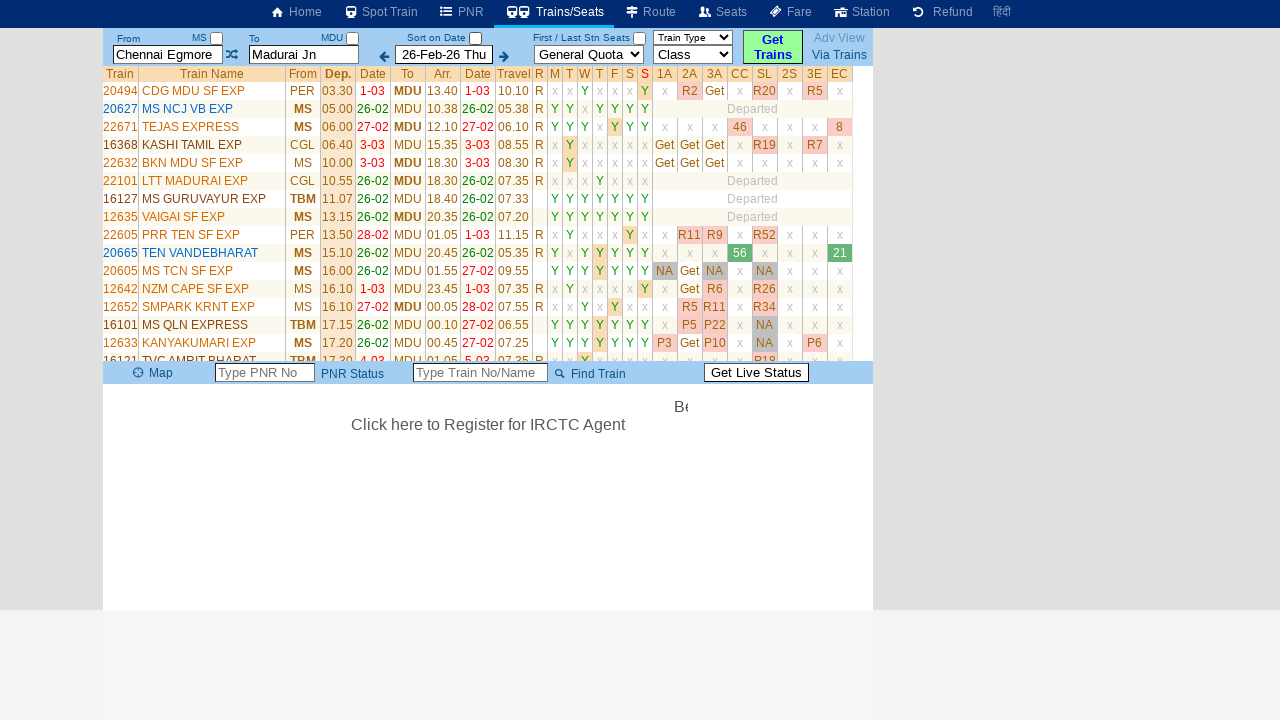

Retrieved train name from row 3: MS NCJ VB EXP
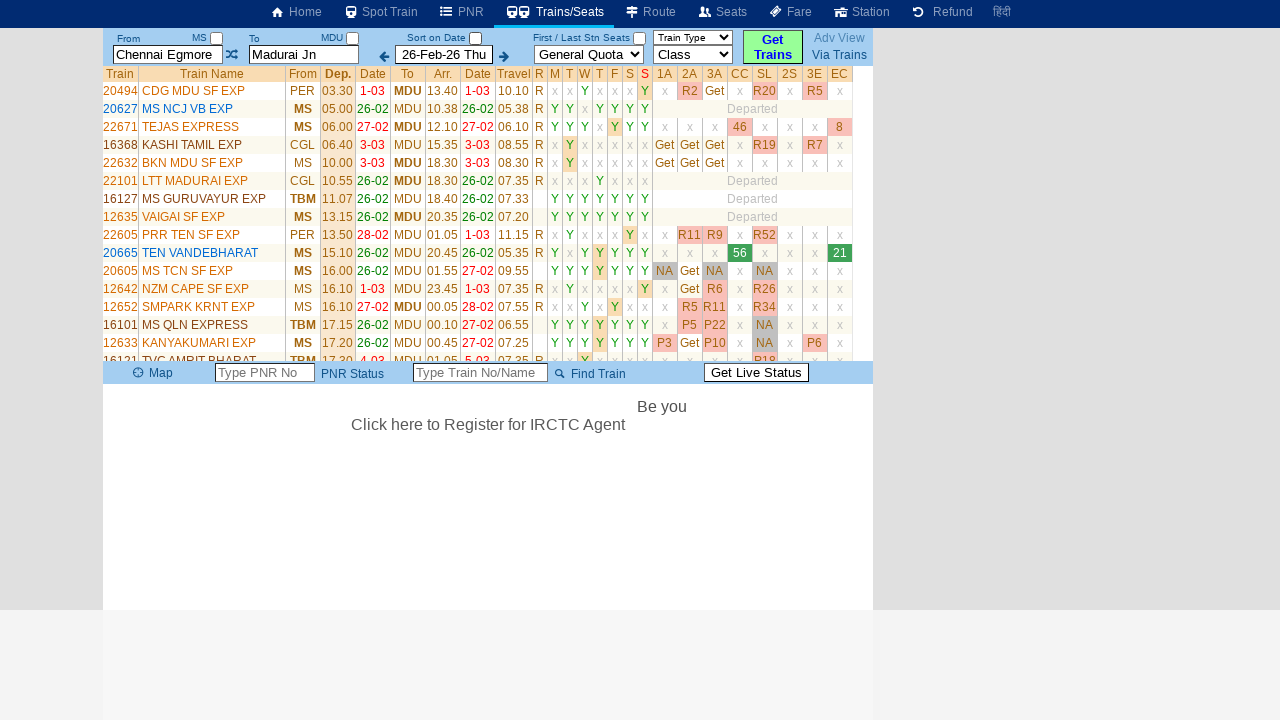

Retrieved train name from row 4: TEJAS EXPRESS
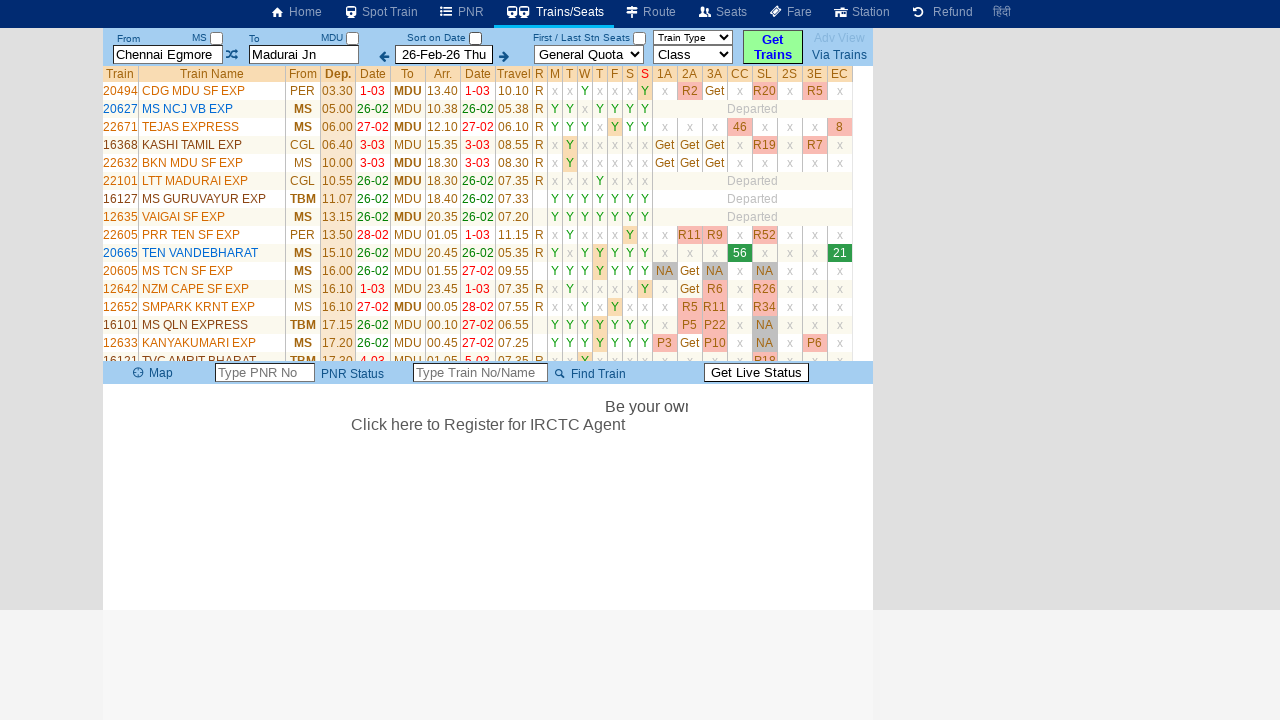

Retrieved train name from row 5: KASHI TAMIL EXP
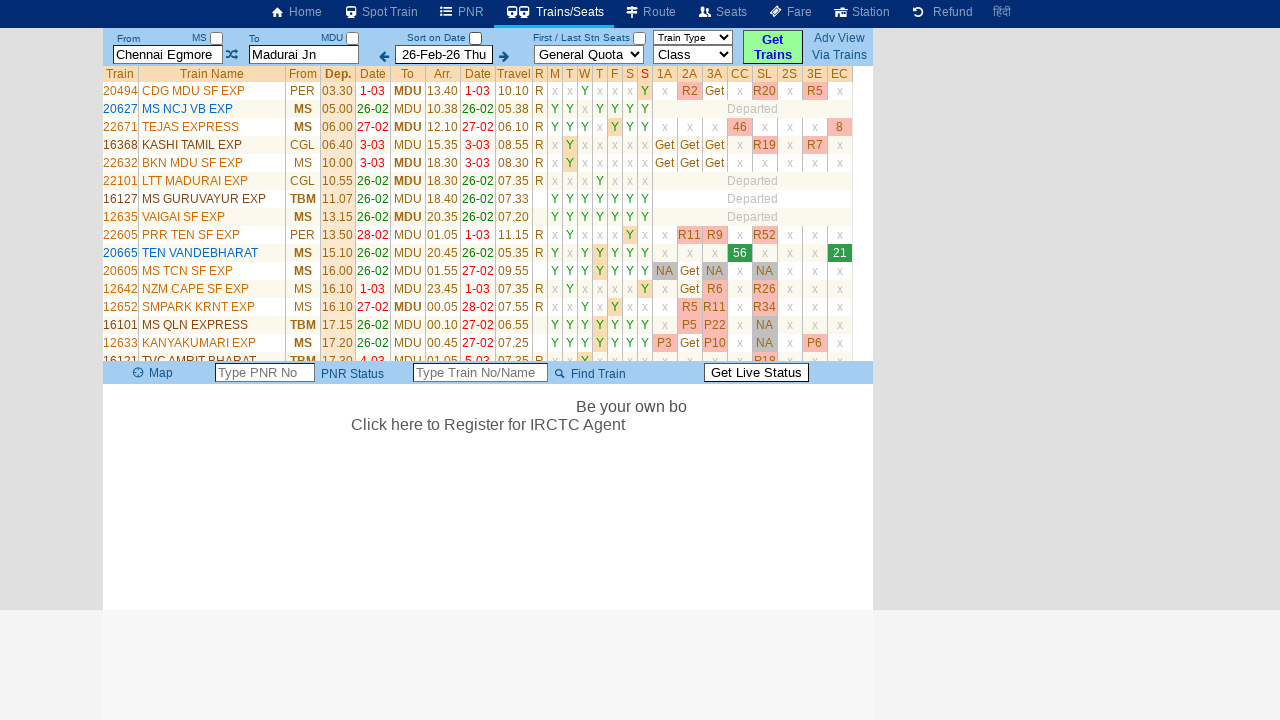

Retrieved train name from row 6: BKN MDU SF EXP
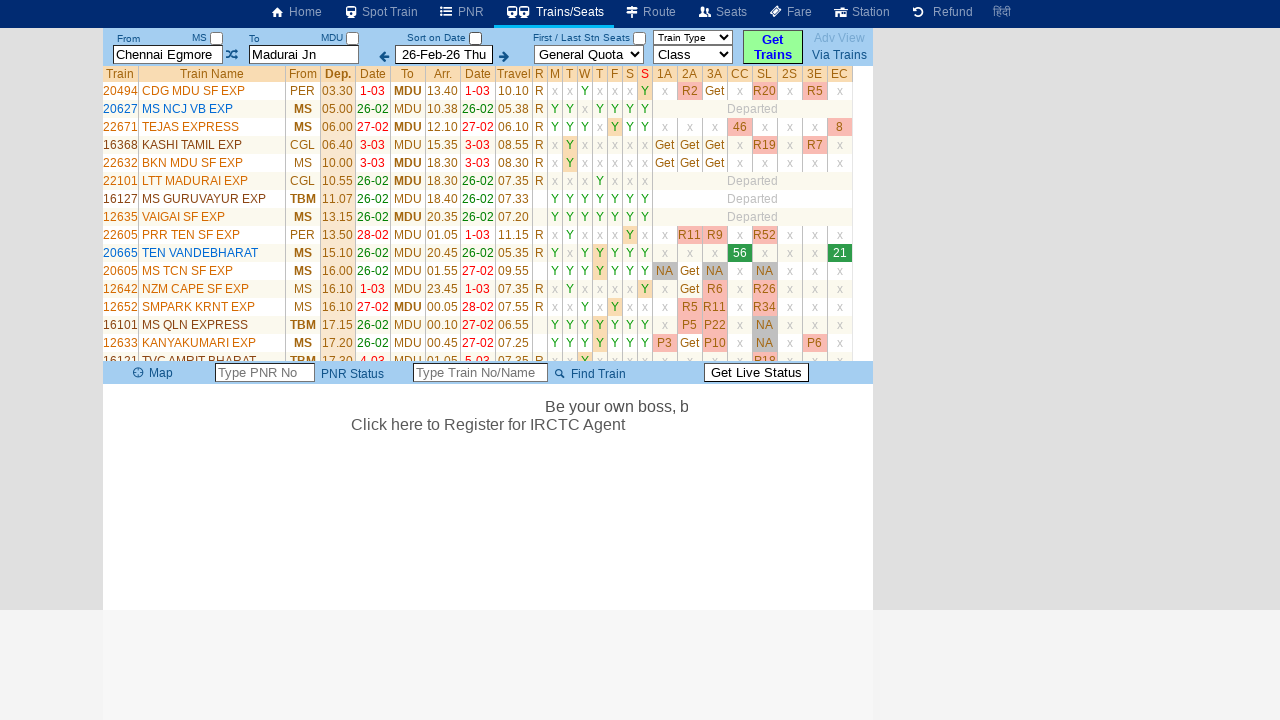

Retrieved train name from row 7: LTT MADURAI EXP
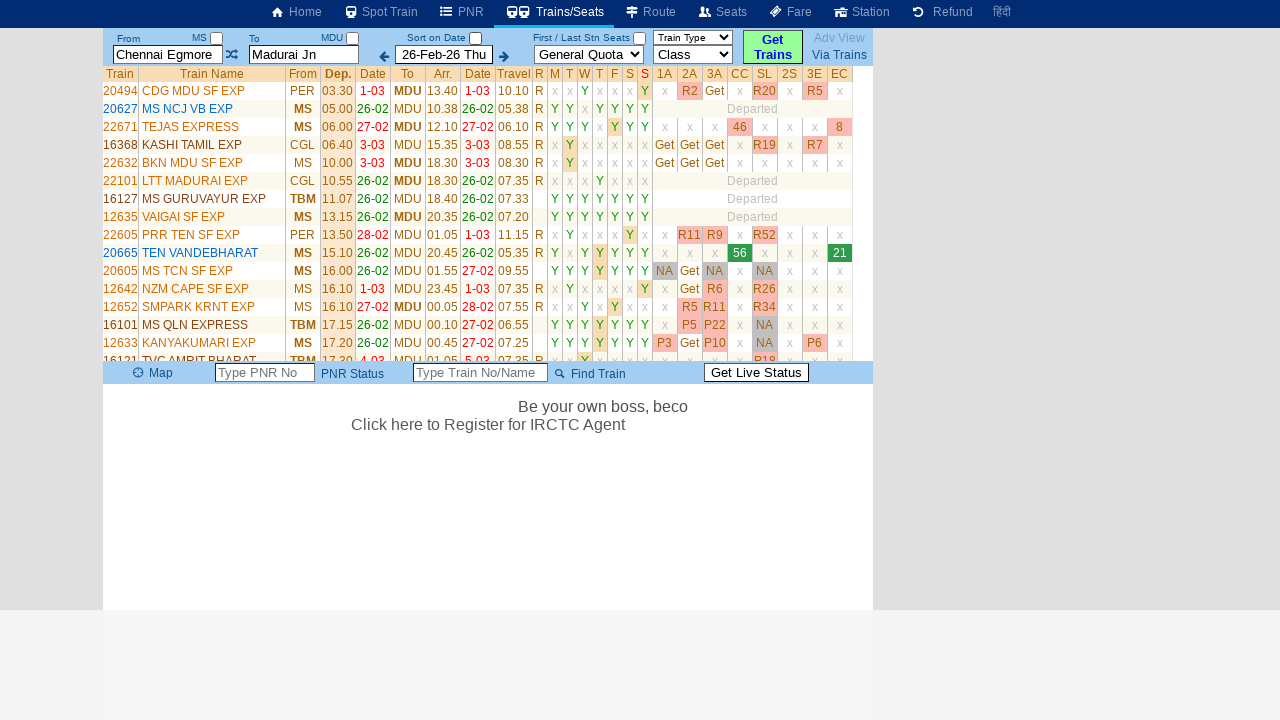

Retrieved train name from row 8: MS GURUVAYUR EXP
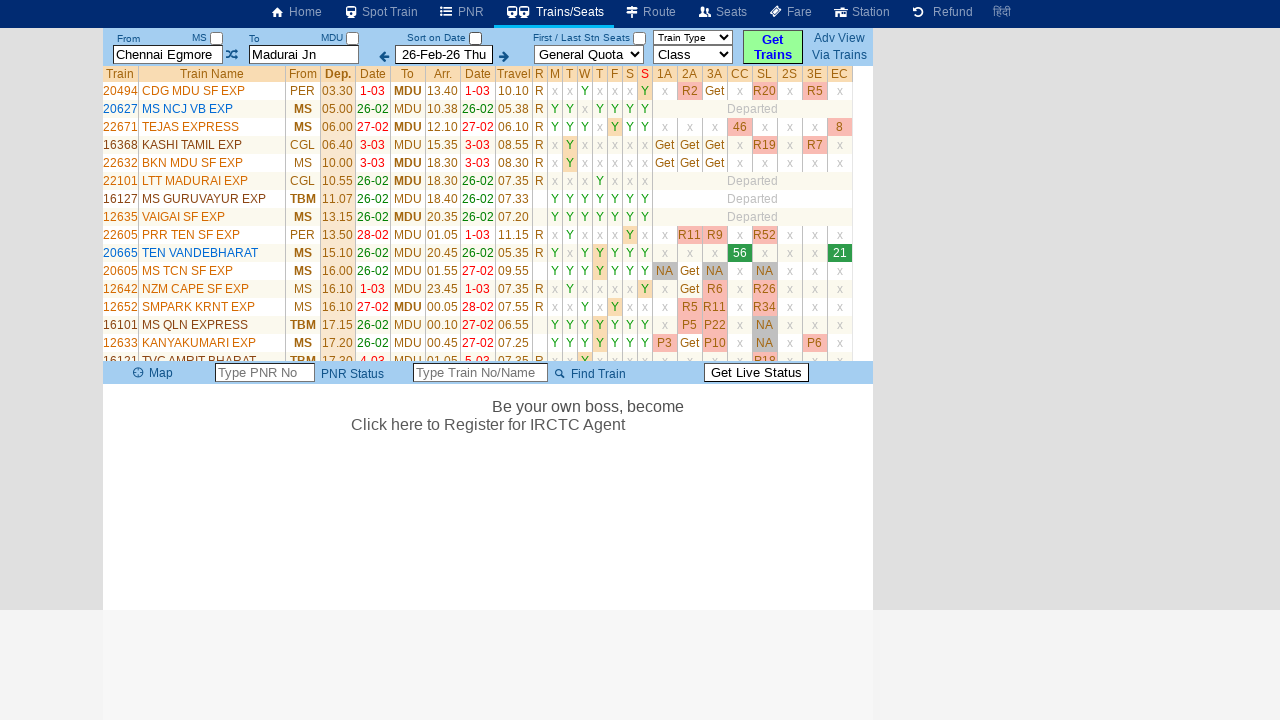

Retrieved train name from row 9: VAIGAI SF EXP
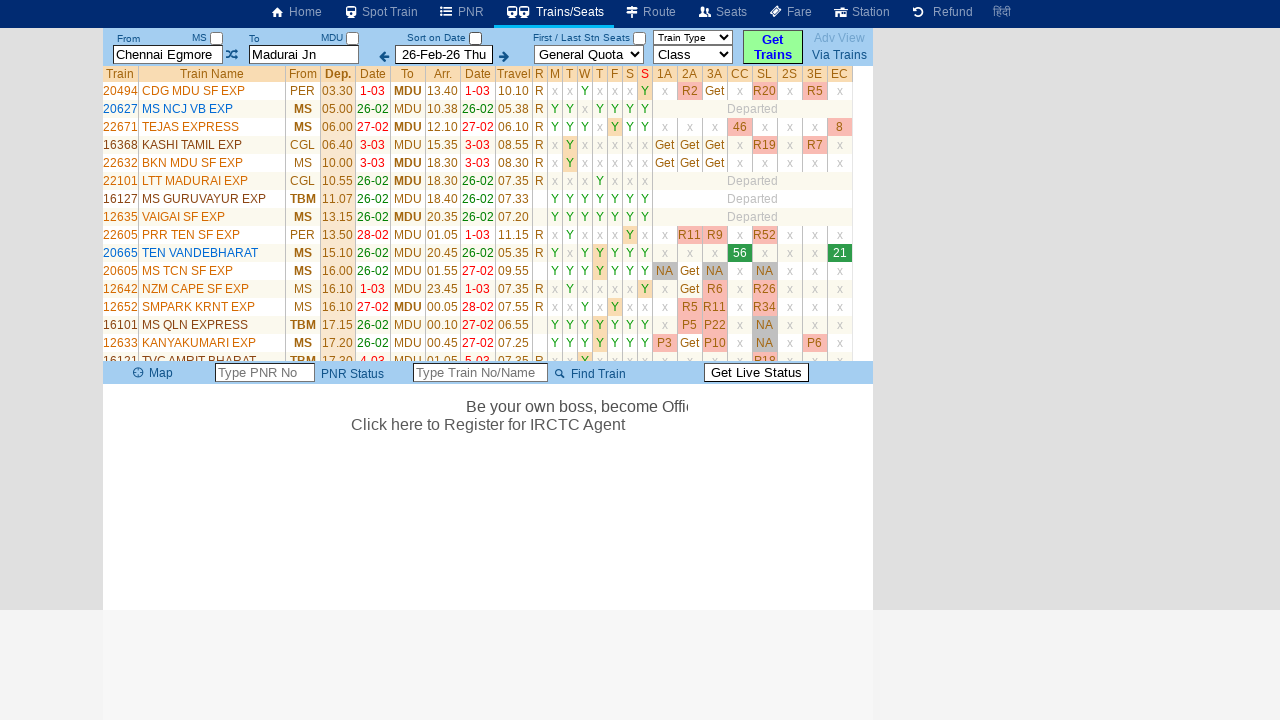

Retrieved train name from row 10: PRR TEN SF EXP
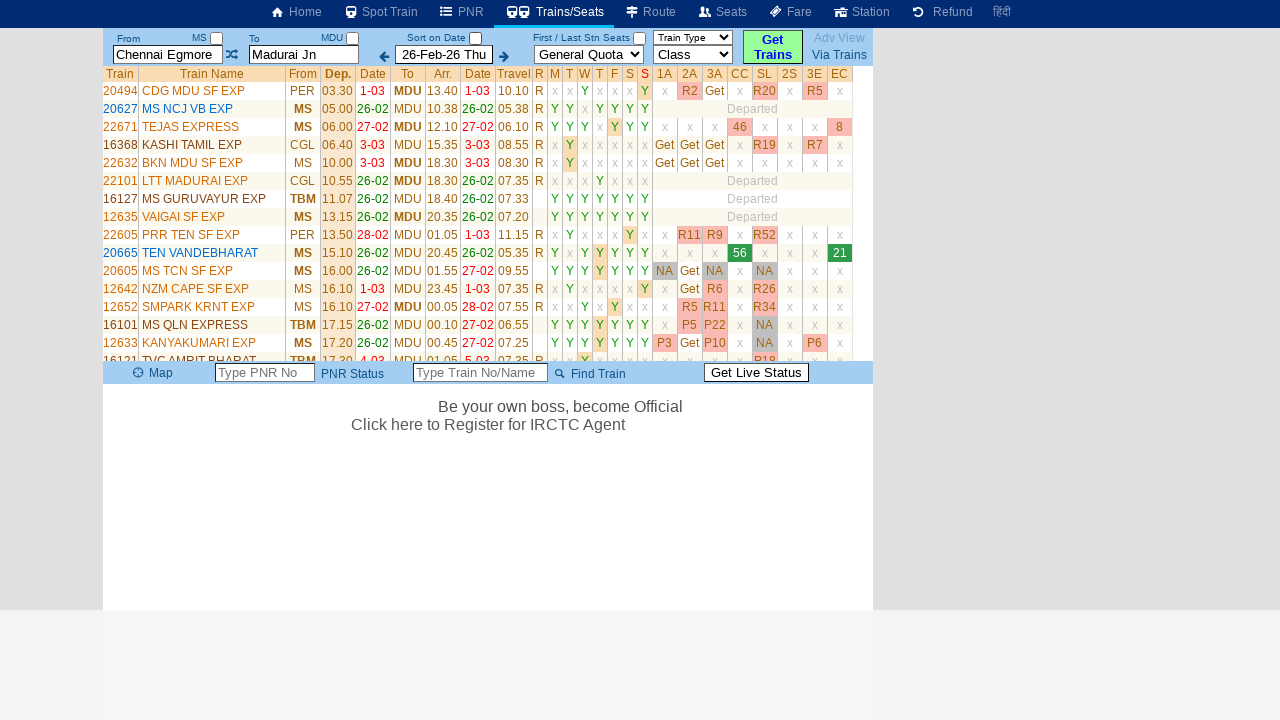

Retrieved train name from row 11: TEN VANDEBHARAT
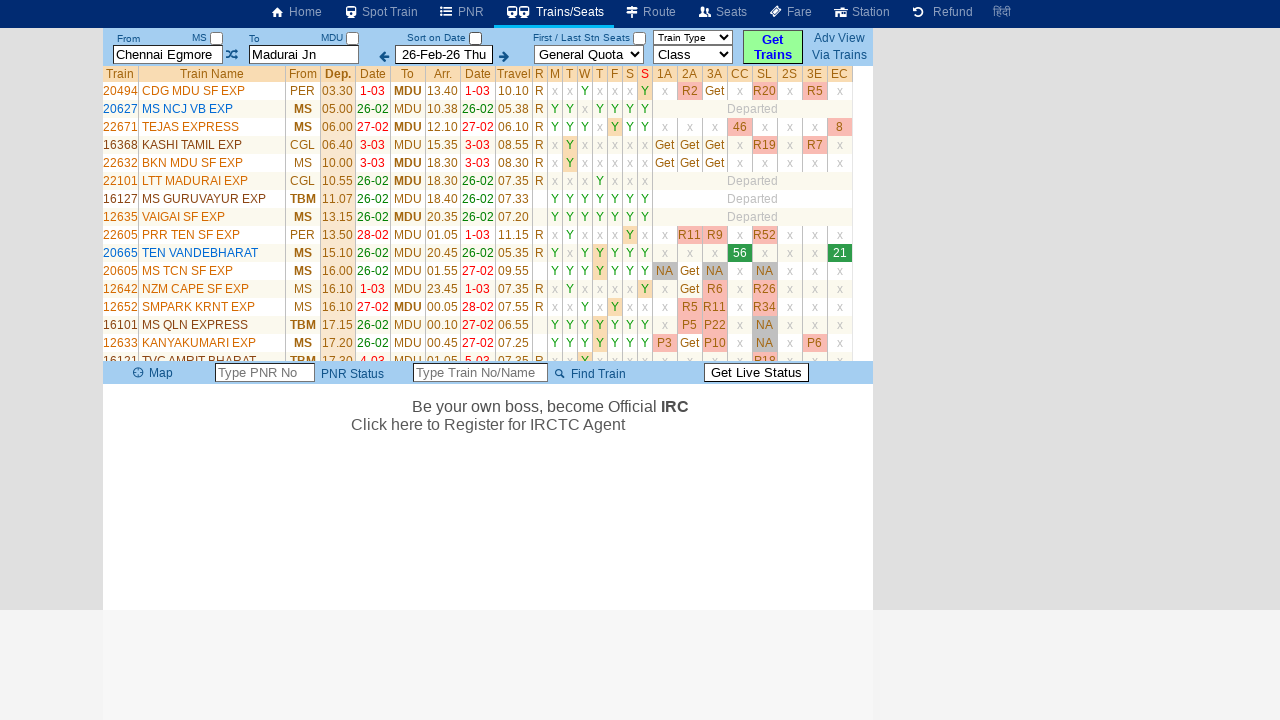

Retrieved train name from row 12: MS TCN SF EXP
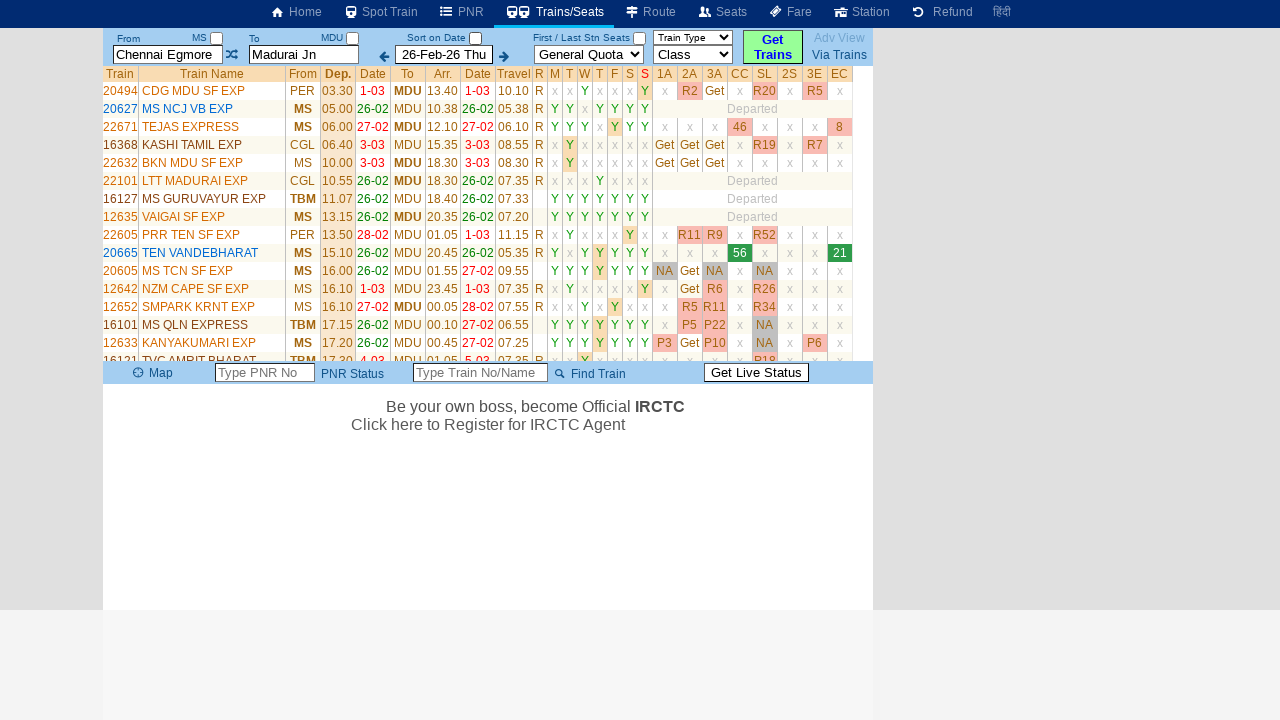

Retrieved train name from row 13: NZM CAPE SF EXP
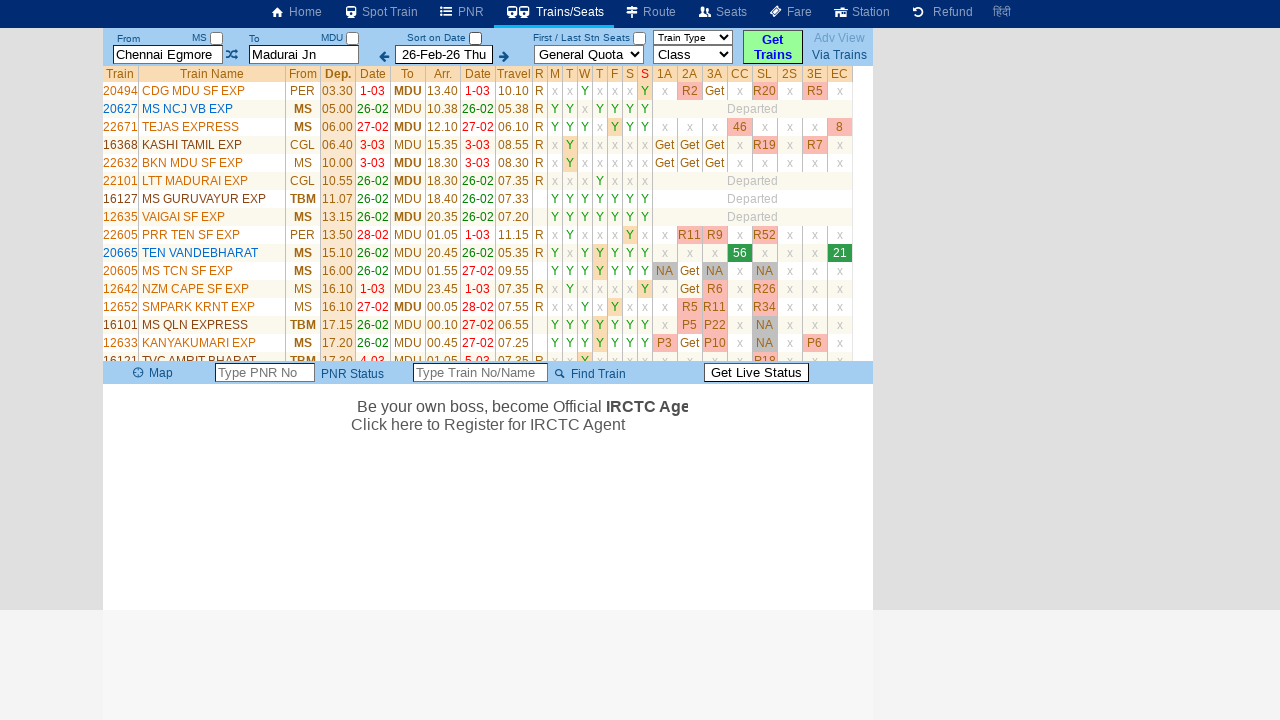

Retrieved train name from row 14: SMPARK KRNT EXP
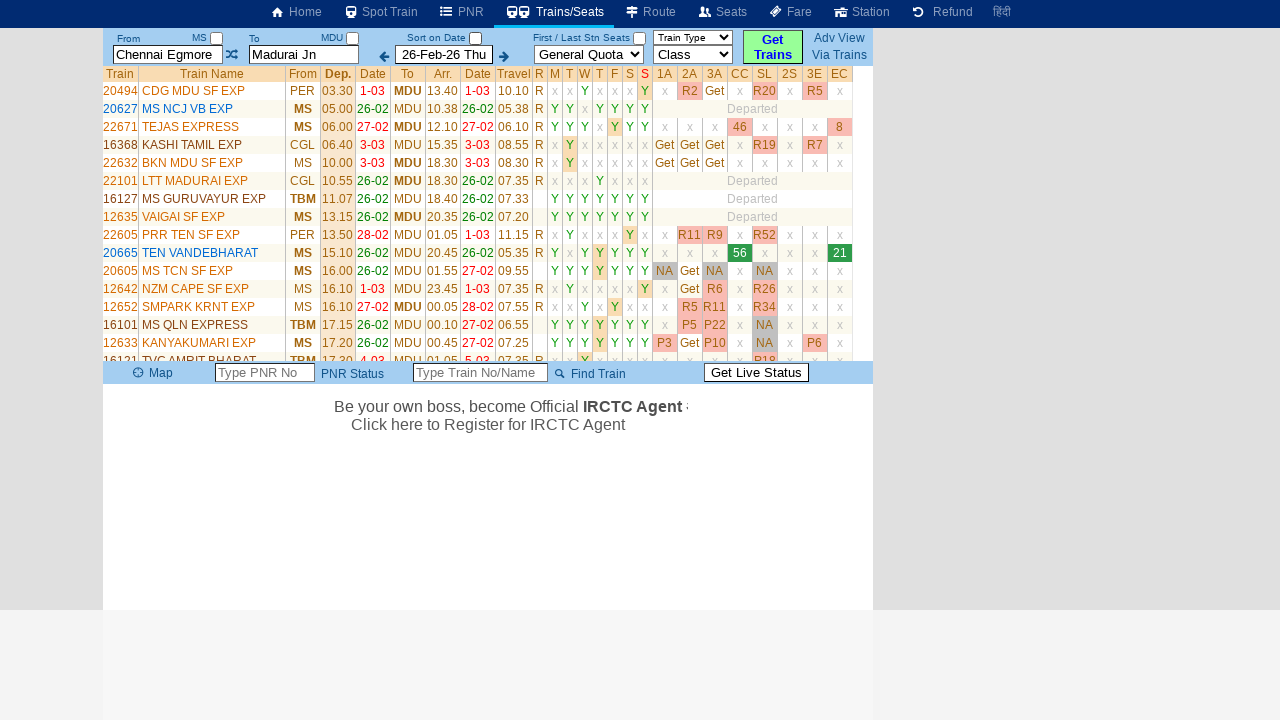

Retrieved train name from row 15: MS QLN EXPRESS
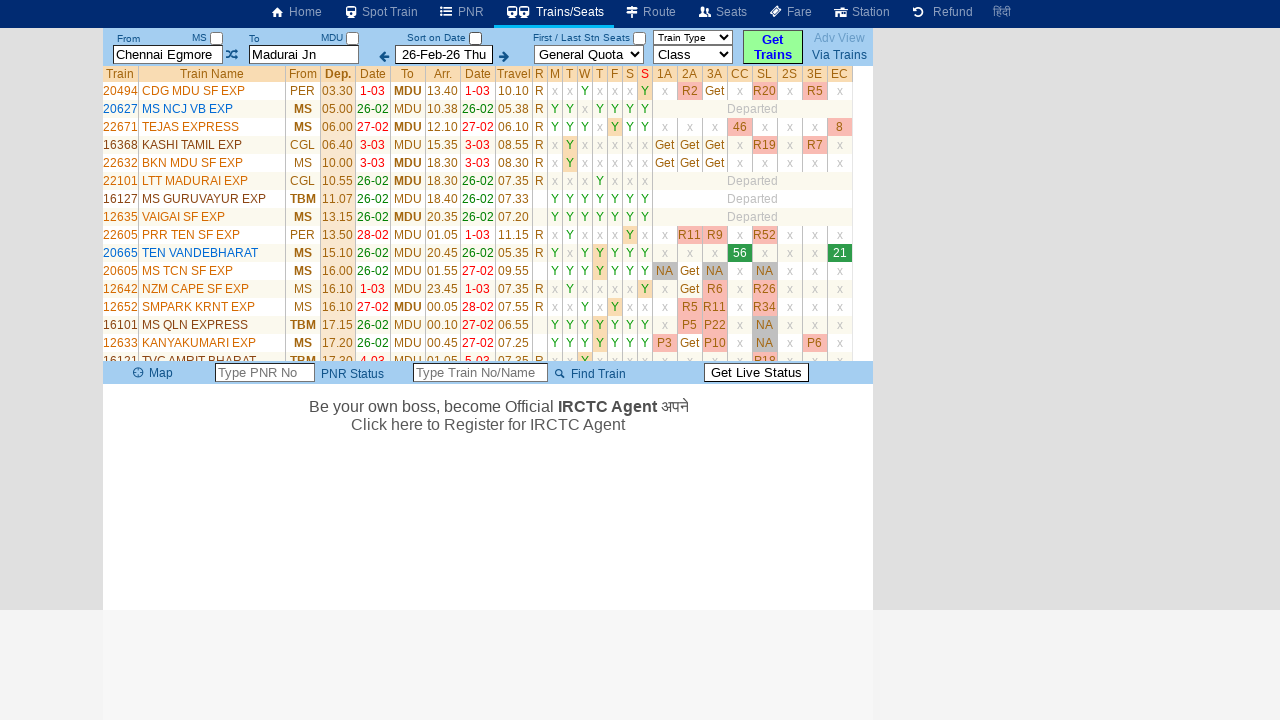

Retrieved train name from row 16: KANYAKUMARI EXP
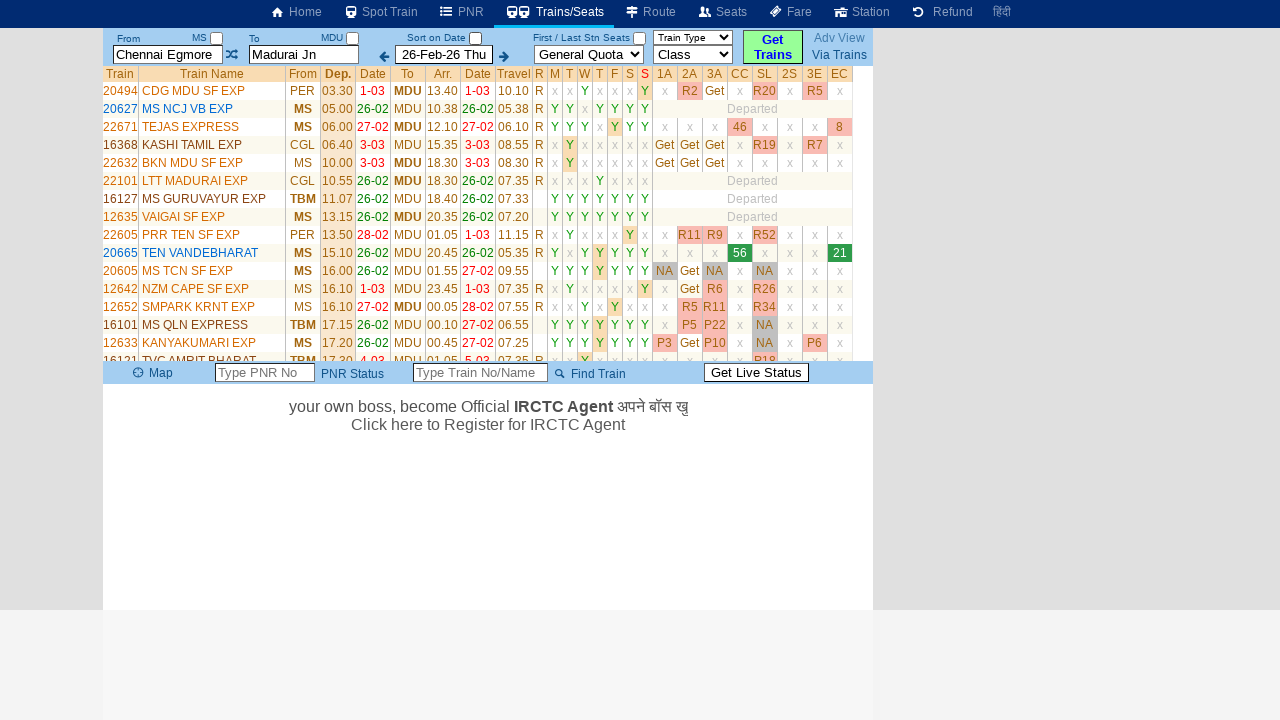

Retrieved train name from row 17: TVC AMRIT BHARAT
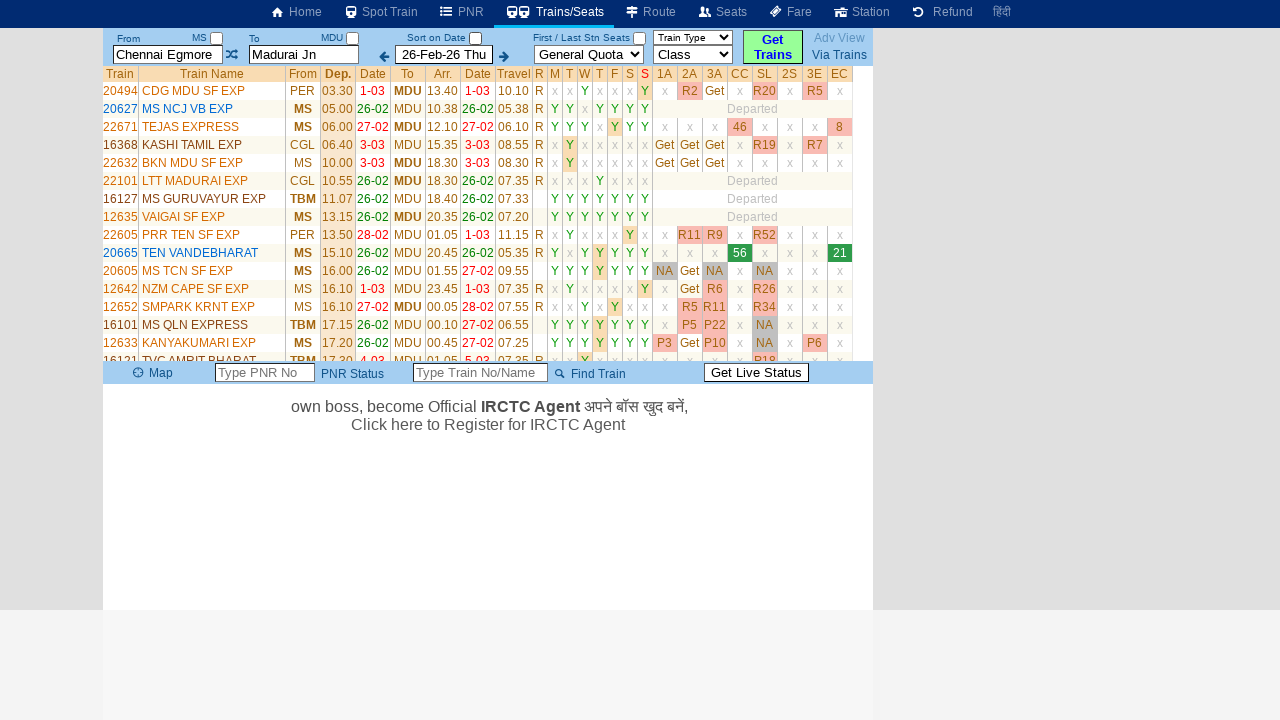

Retrieved train name from row 18: MAS CAPE SF EXP
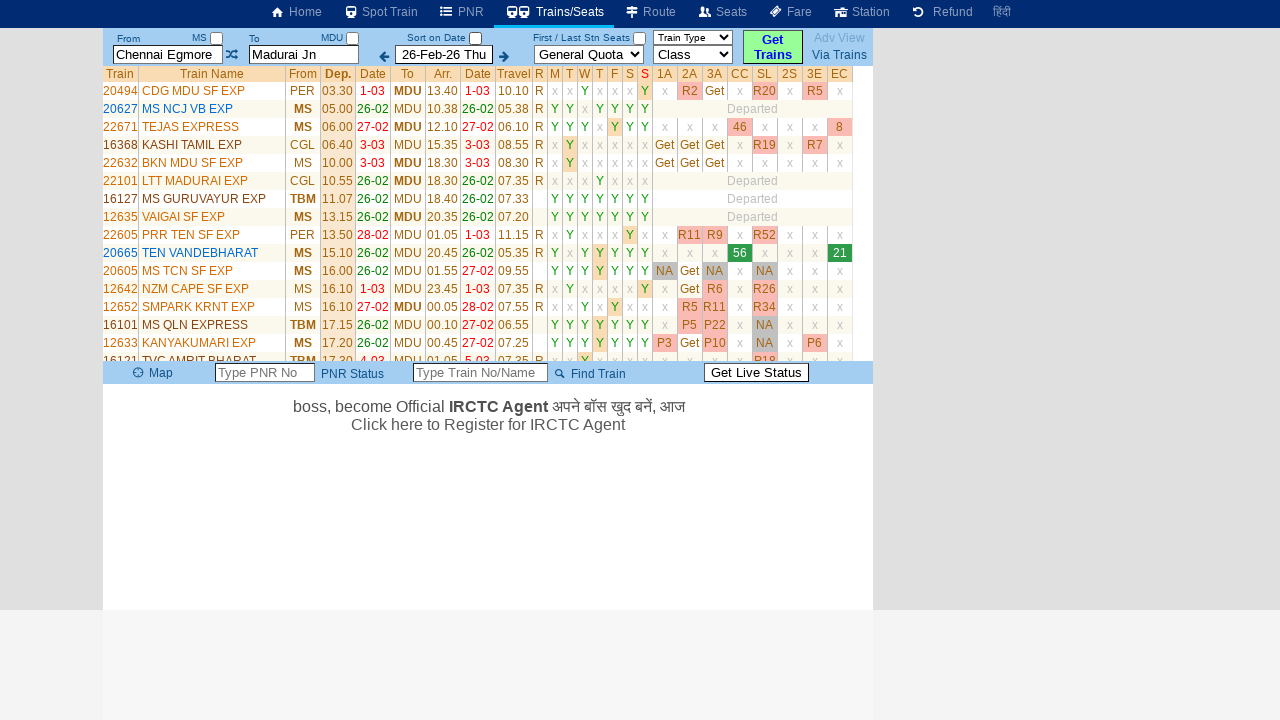

Retrieved train name from row 19: PEARL CITY EXP
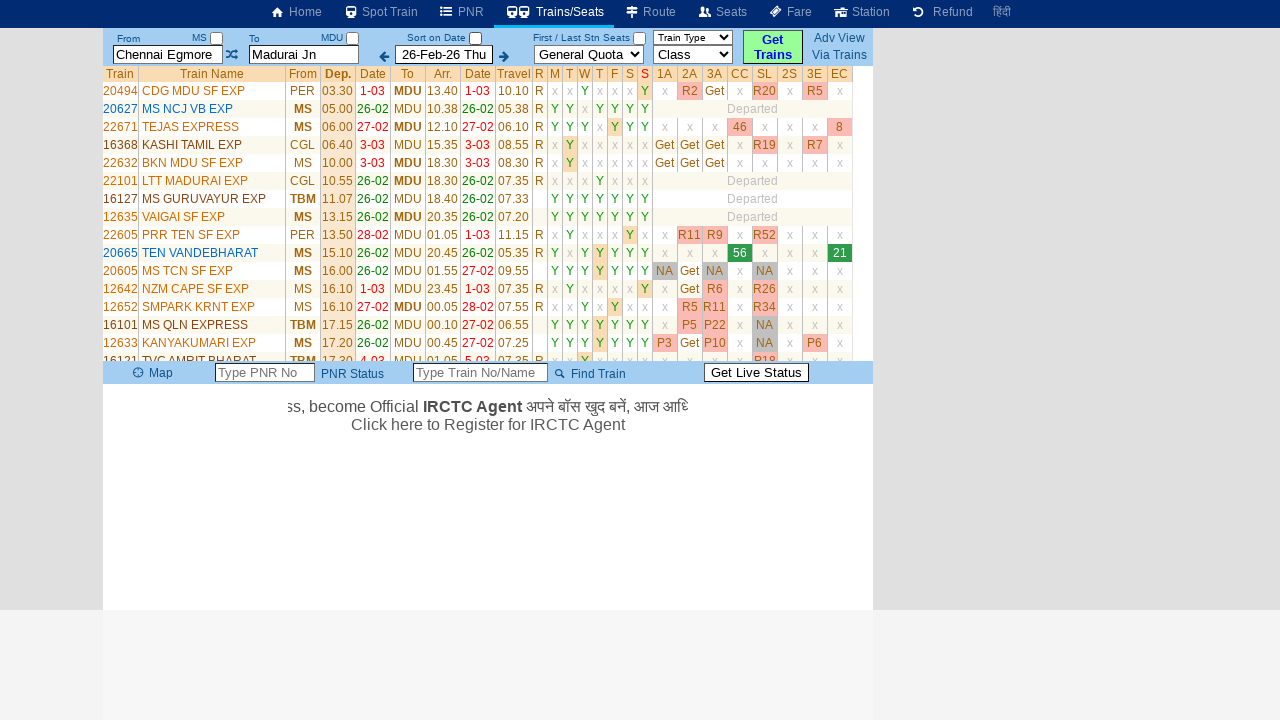

Retrieved train name from row 20: MS CAPE SF EXP
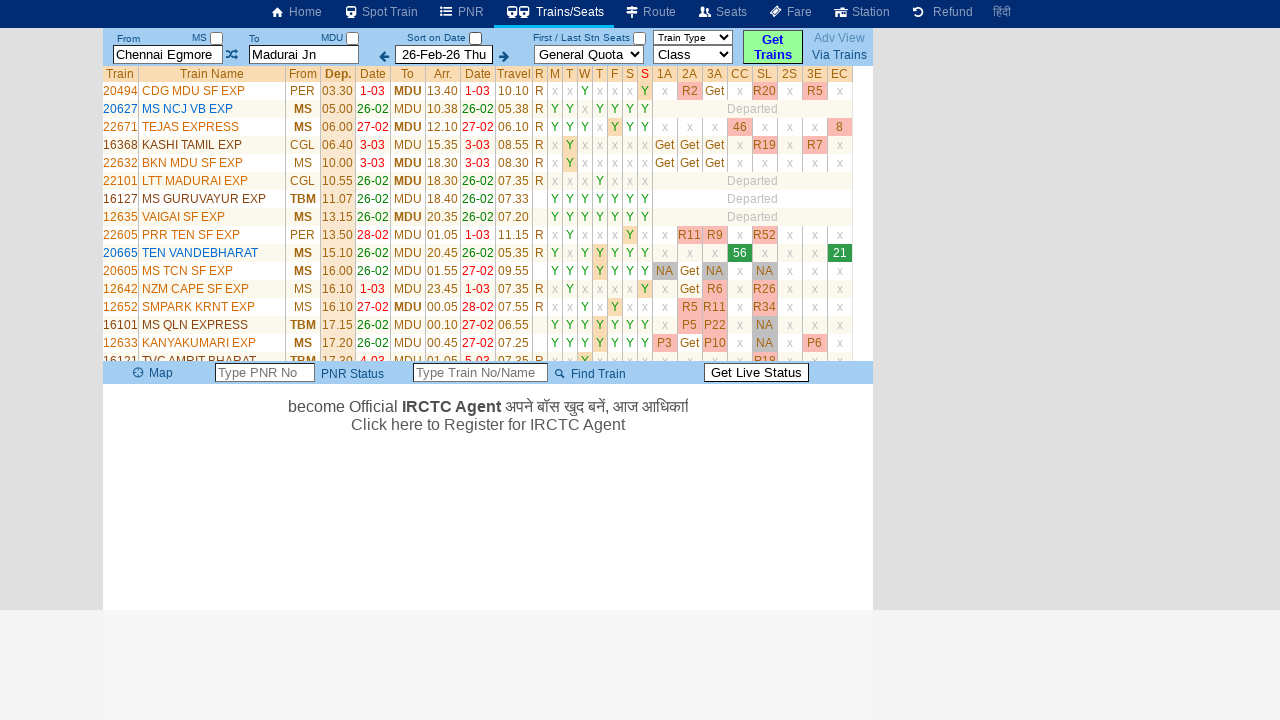

Retrieved train name from row 21: TBM CAPE SF EXP
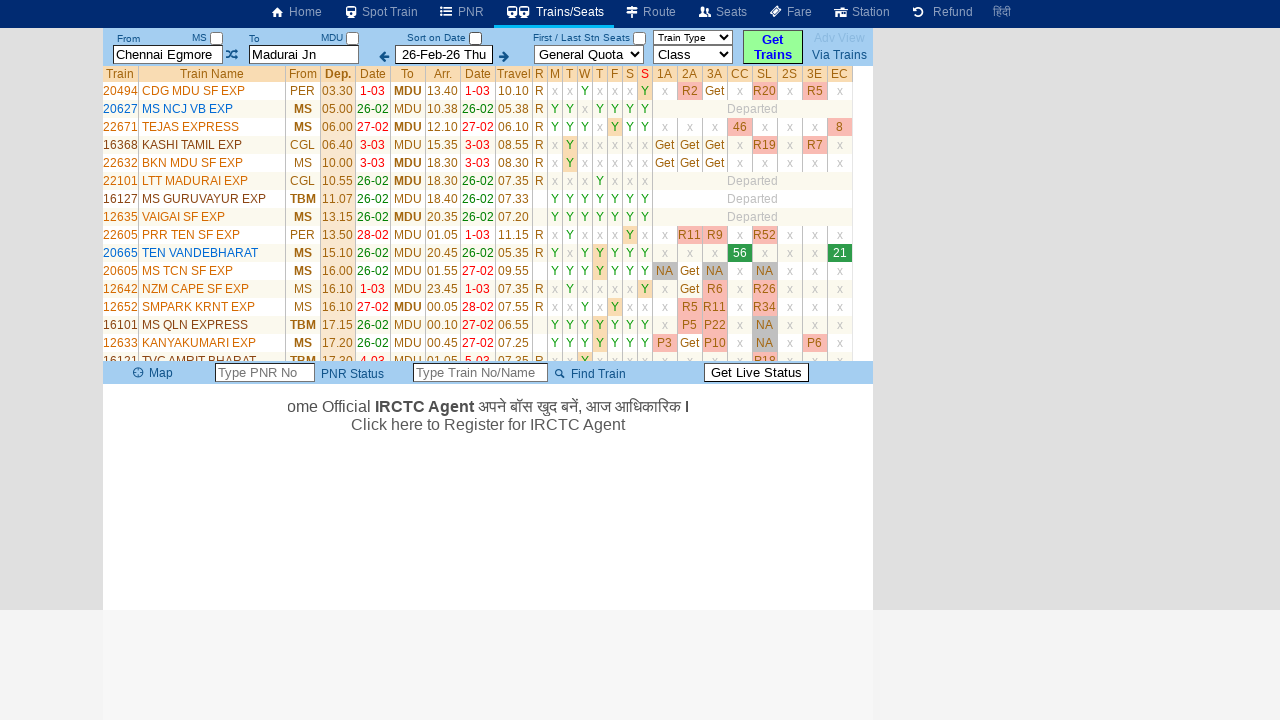

Retrieved train name from row 22: NAGARCOIL EXP
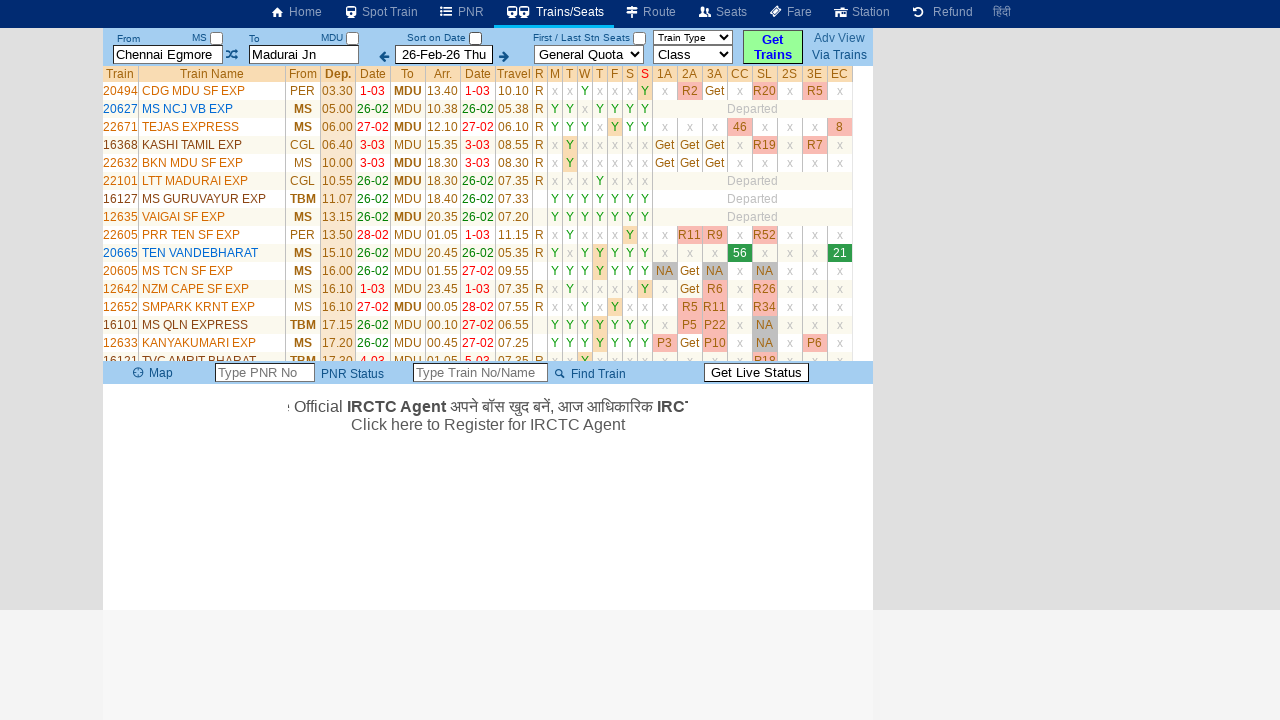

Retrieved train name from row 23: POTHIGAI SF EXP
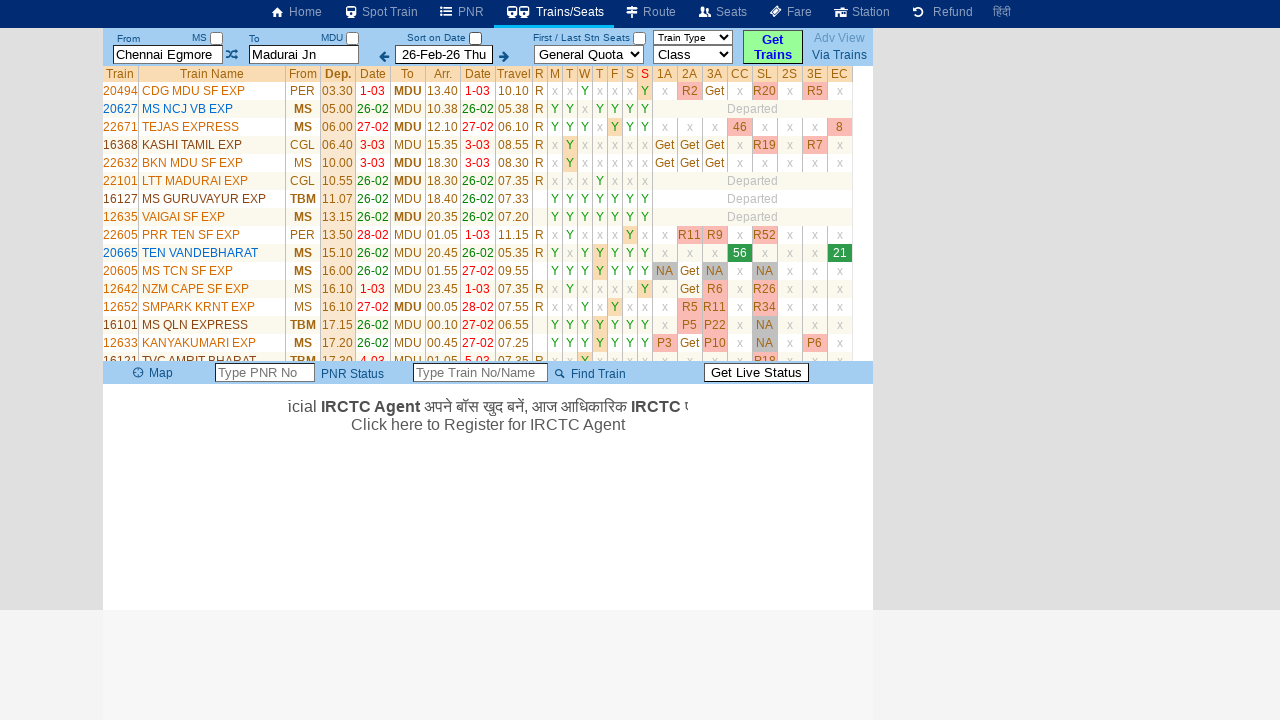

Retrieved train name from row 24: HWH CAPE SF EXP
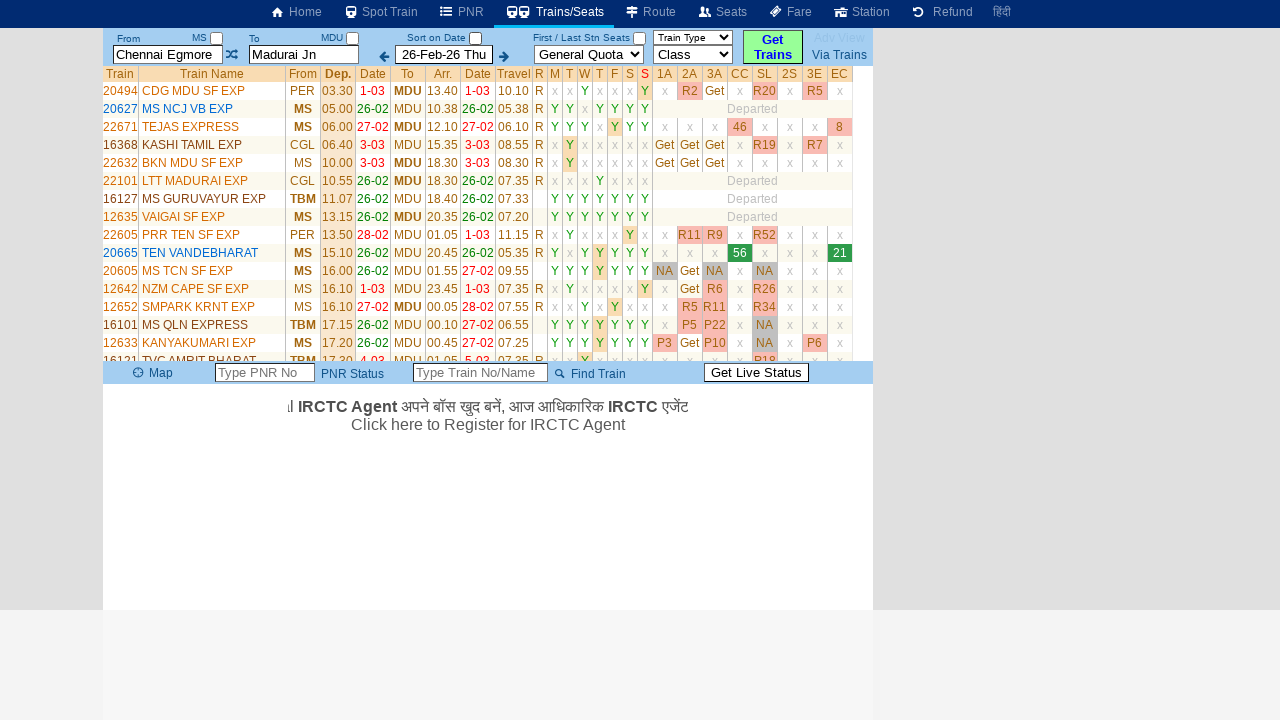

Retrieved train name from row 25: ANANTAPURI EXP
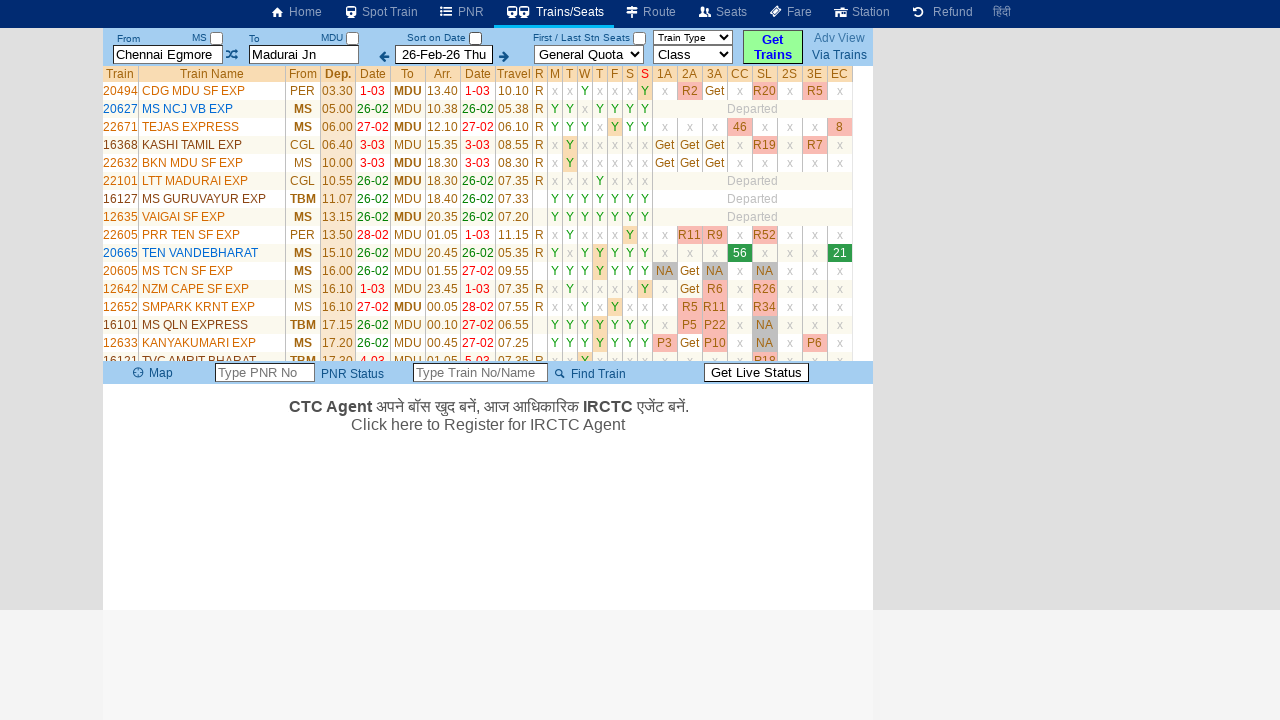

Retrieved train name from row 26: NELLAI SF EXP
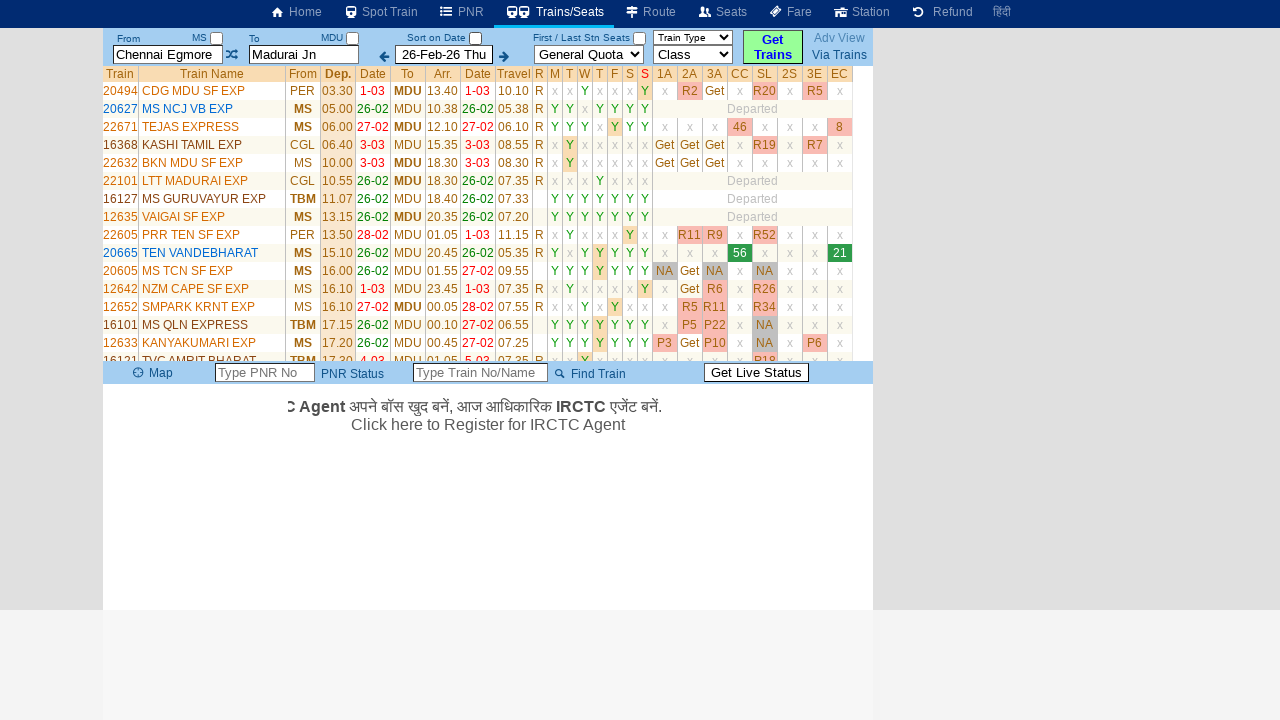

Retrieved train name from row 27: PANDIAN SF EXP
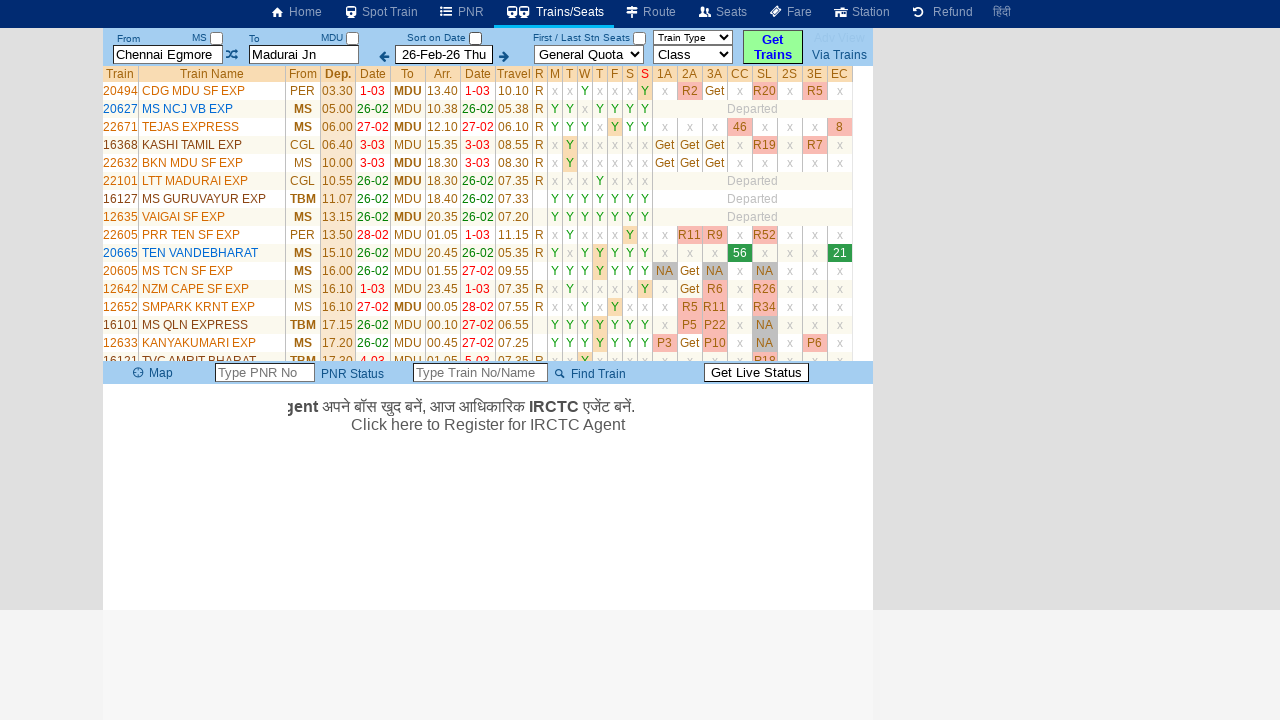

Retrieved train name from row 28: MS MDU SF EXP
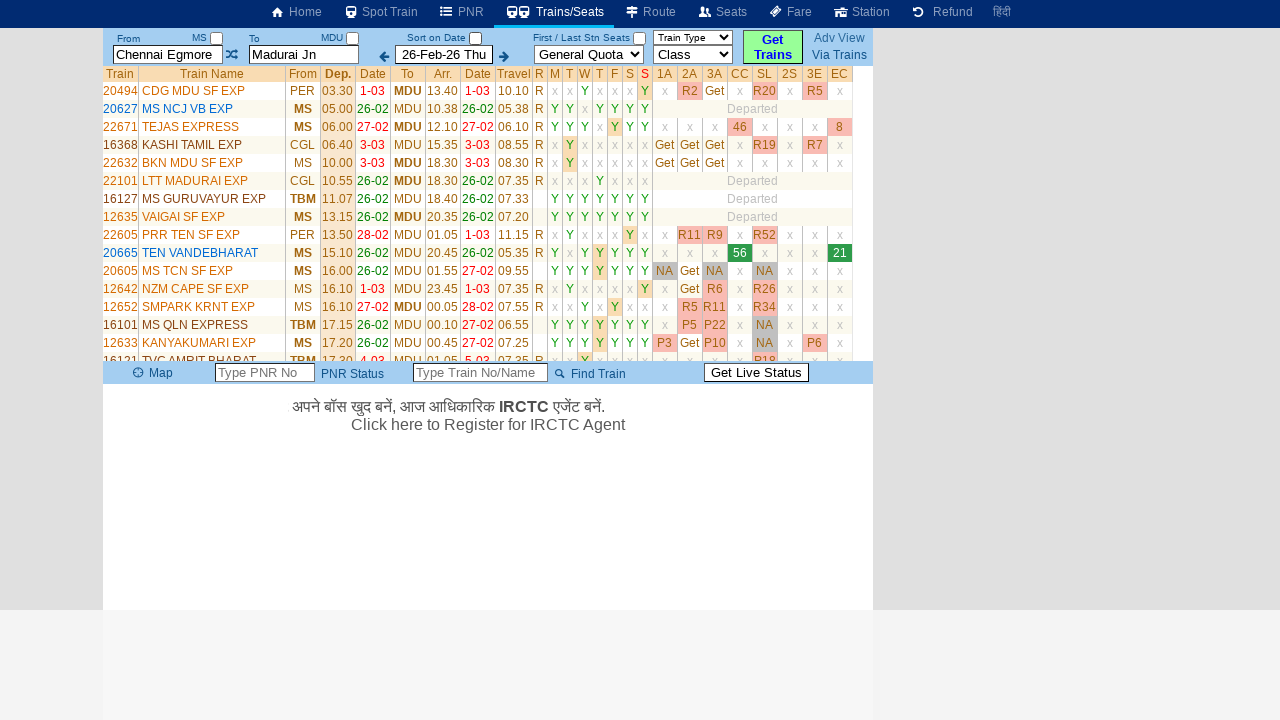

Retrieved train name from row 29: MAS BDNK SF EXP
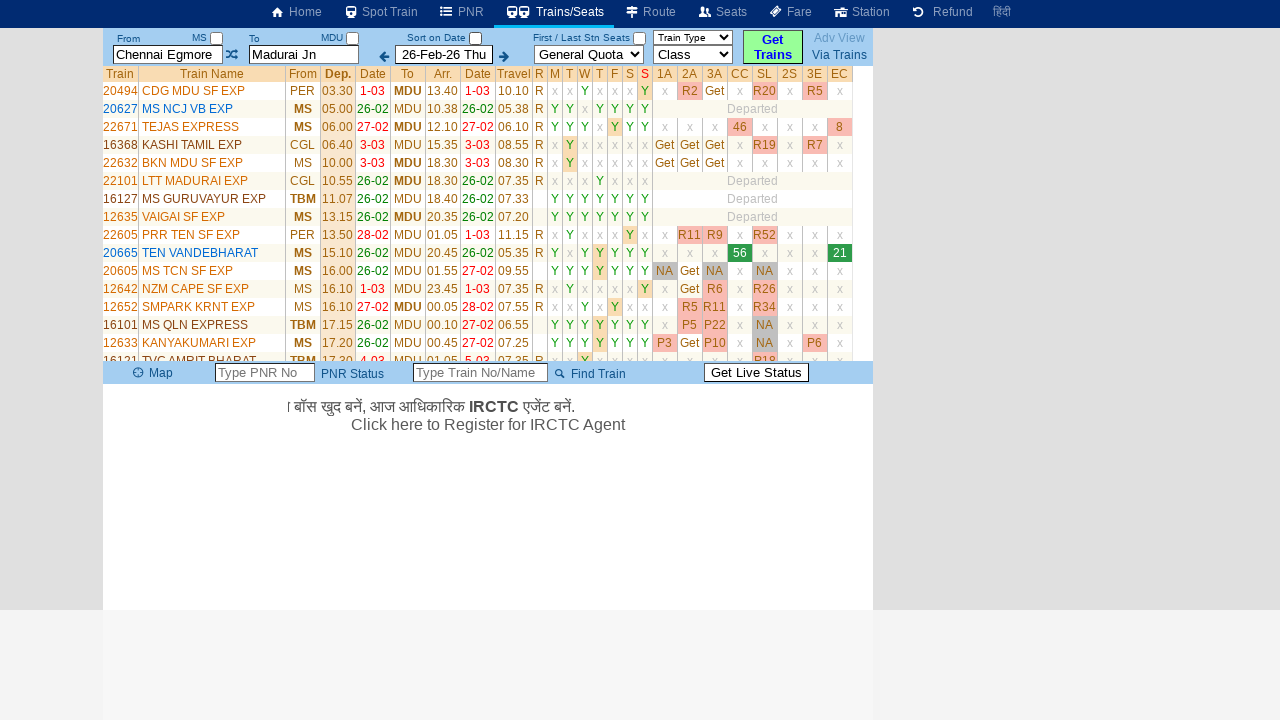

Retrieved train name from row 30: TBM-NCJ ANTYODAYA SF EXP
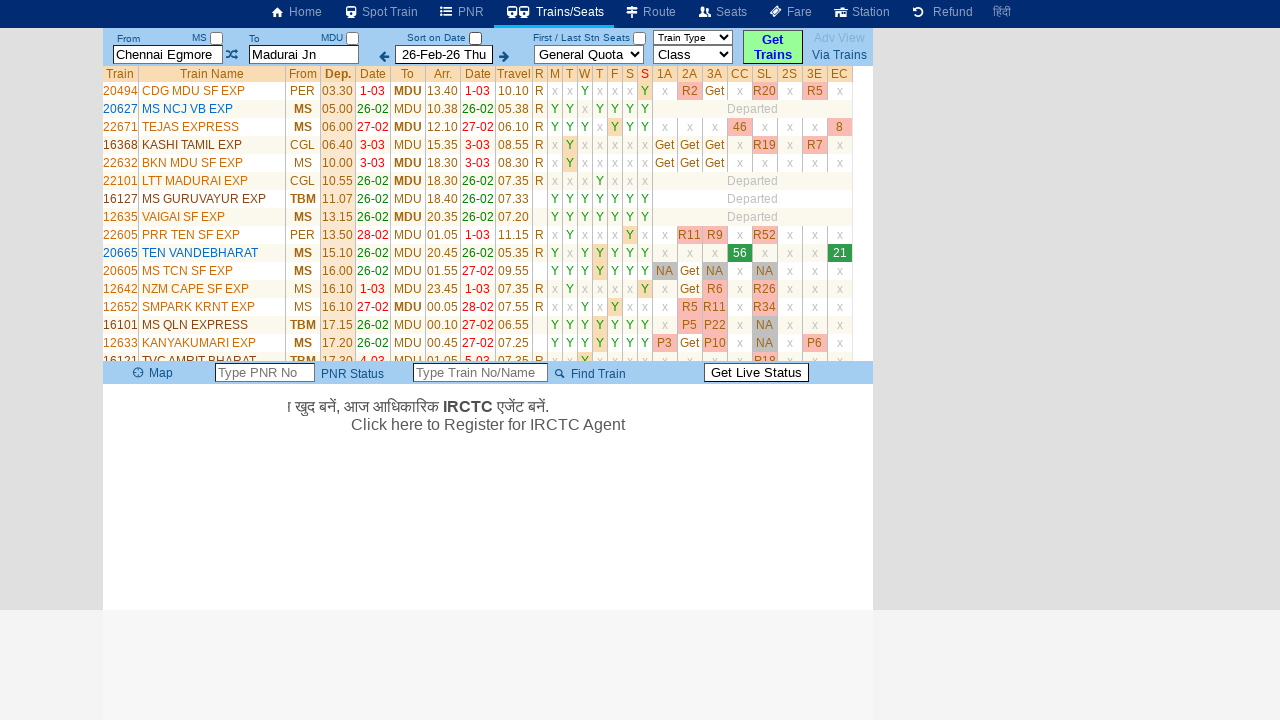

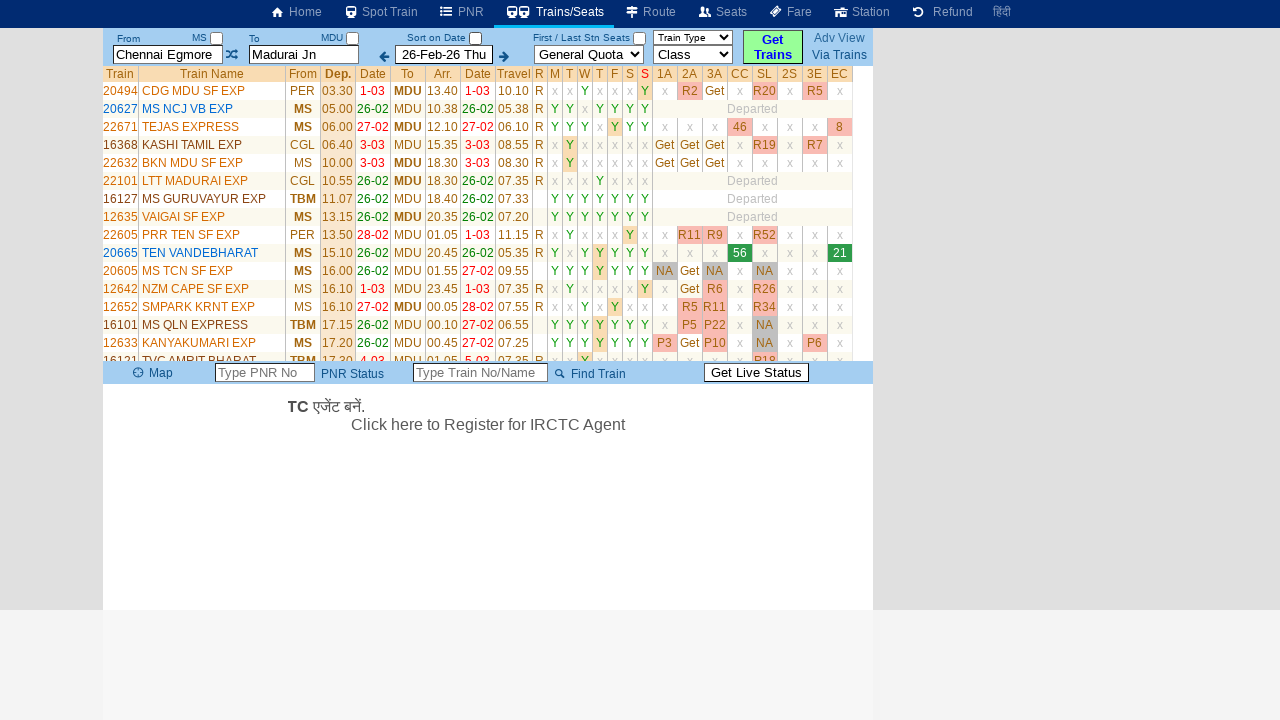